Tests drag and drop functionality on jQuery UI demo page by dragging an element and dropping it onto a target area within an iframe

Starting URL: https://jqueryui.com/droppable/

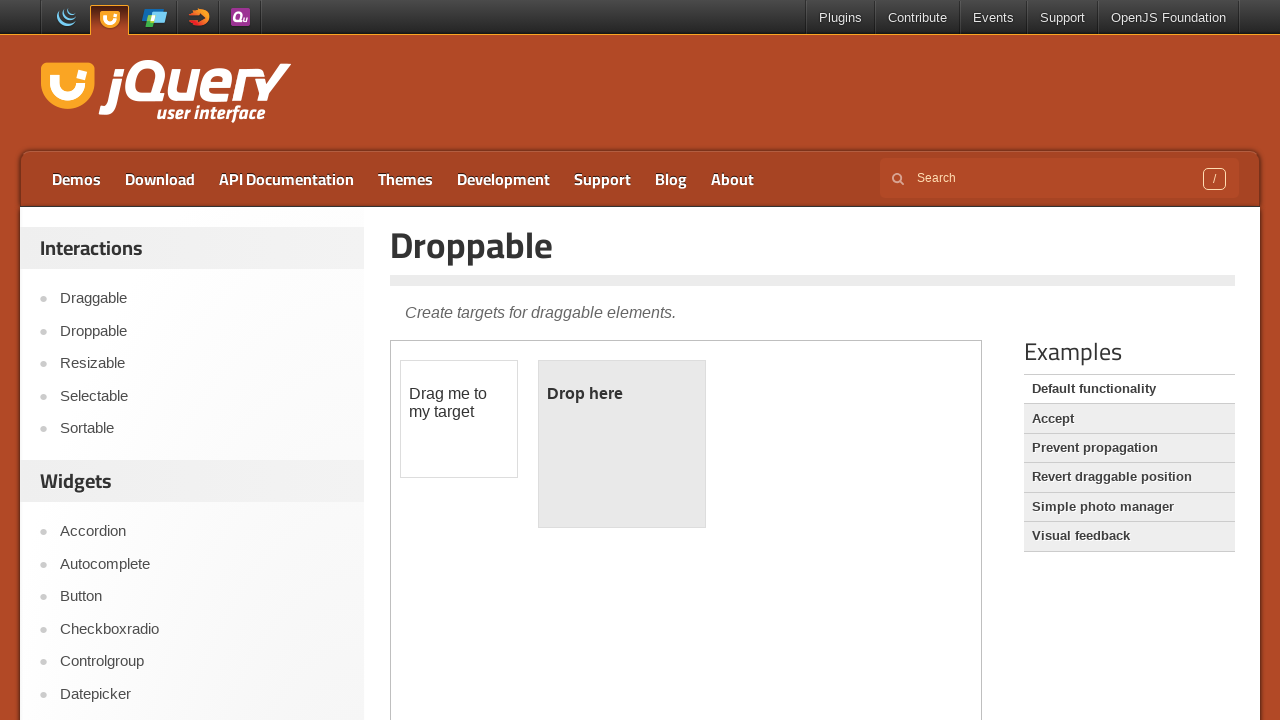

Verified page title is 'Droppable | jQuery UI'
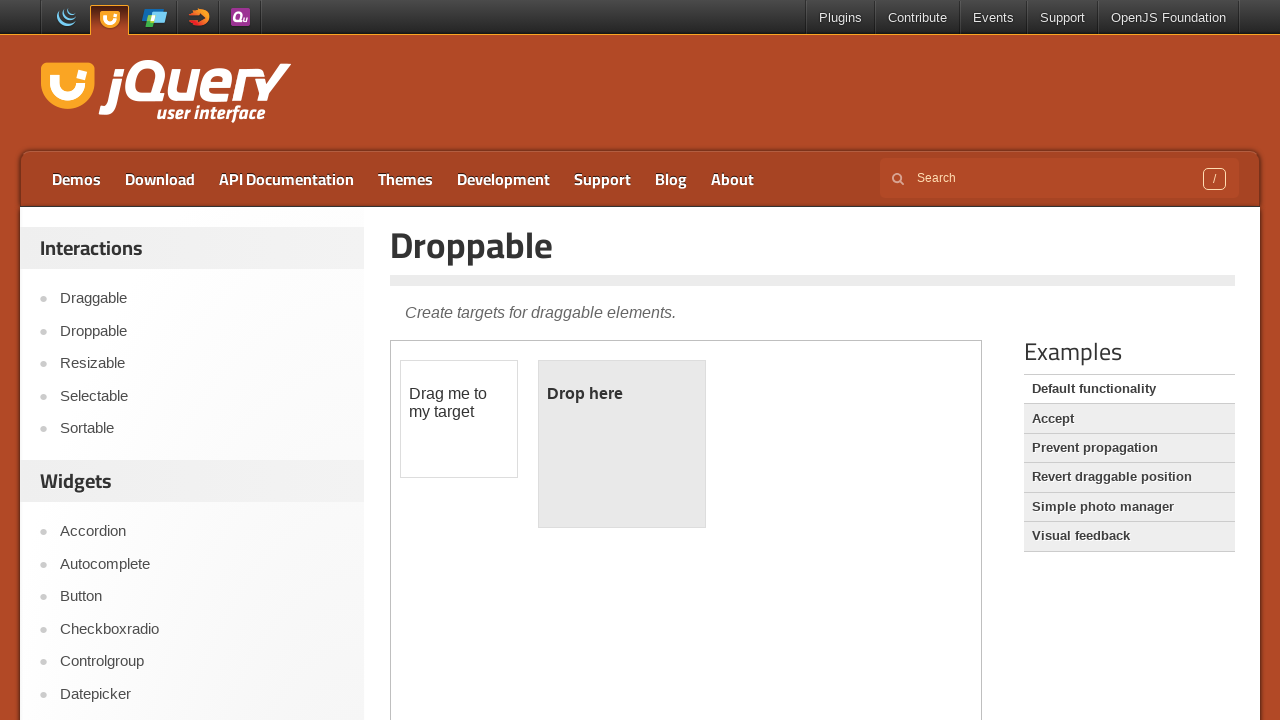

Located the demo iframe
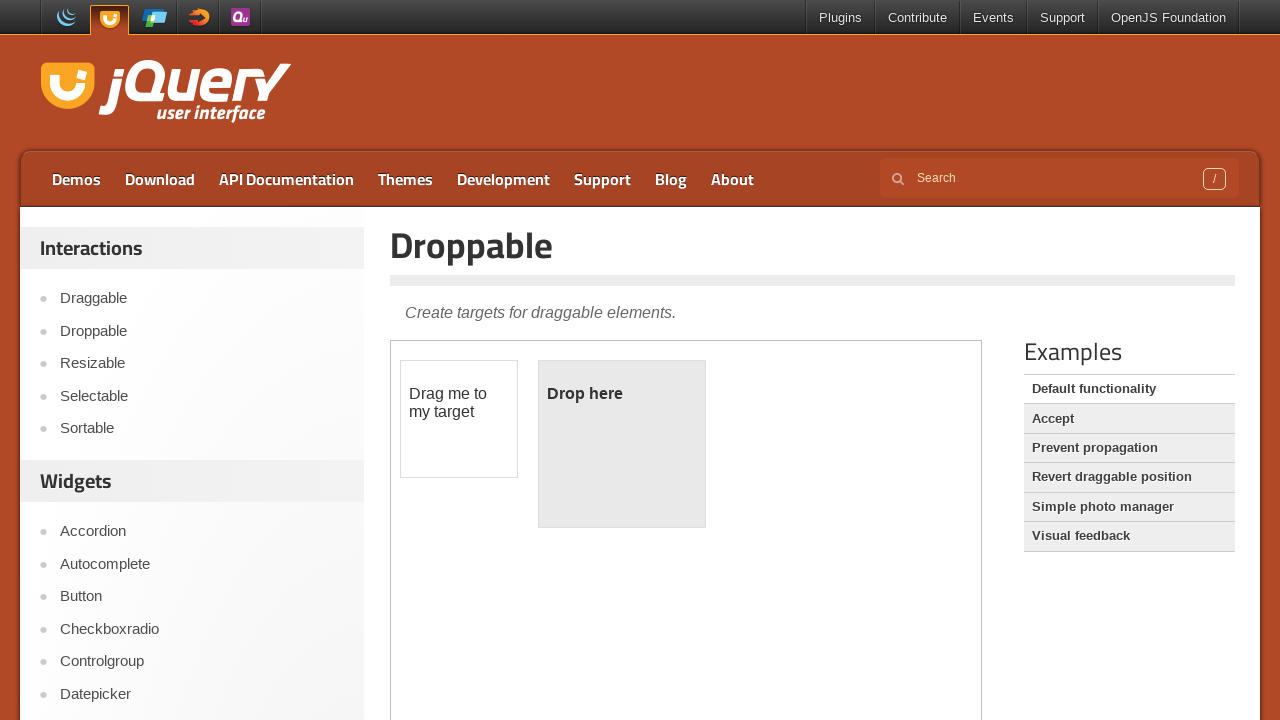

Dragged draggable element onto droppable target at (622, 444)
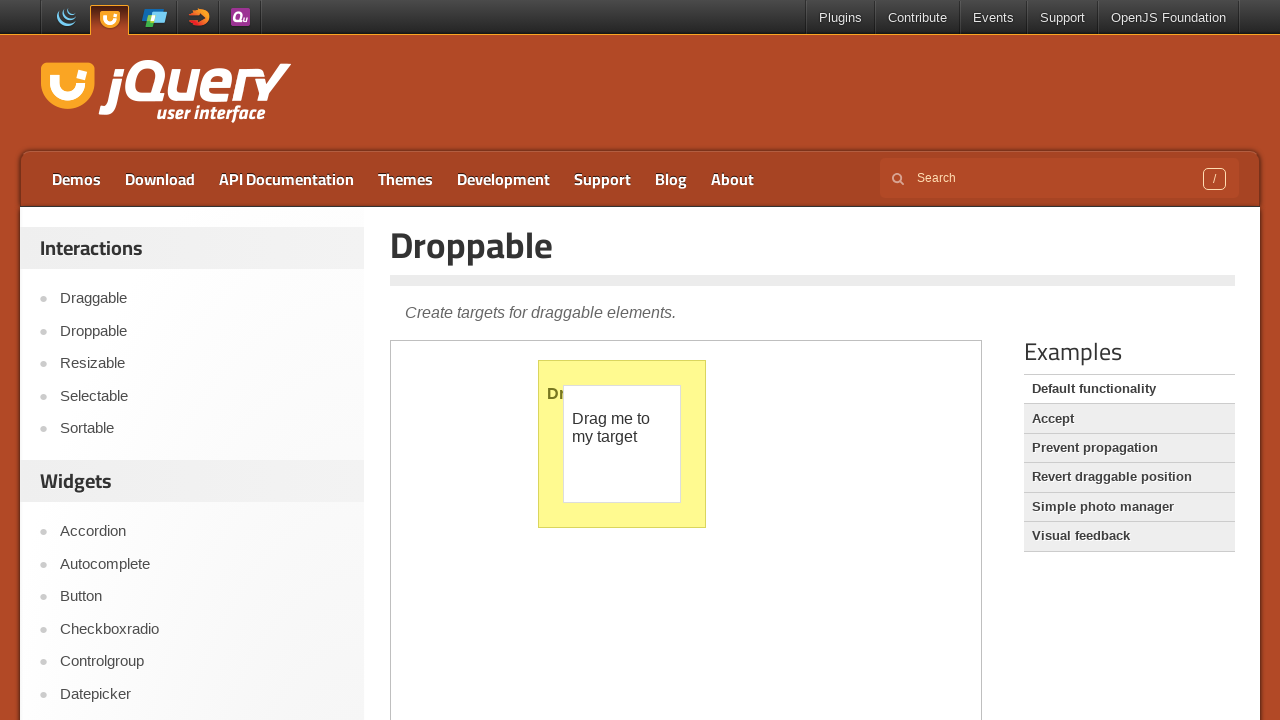

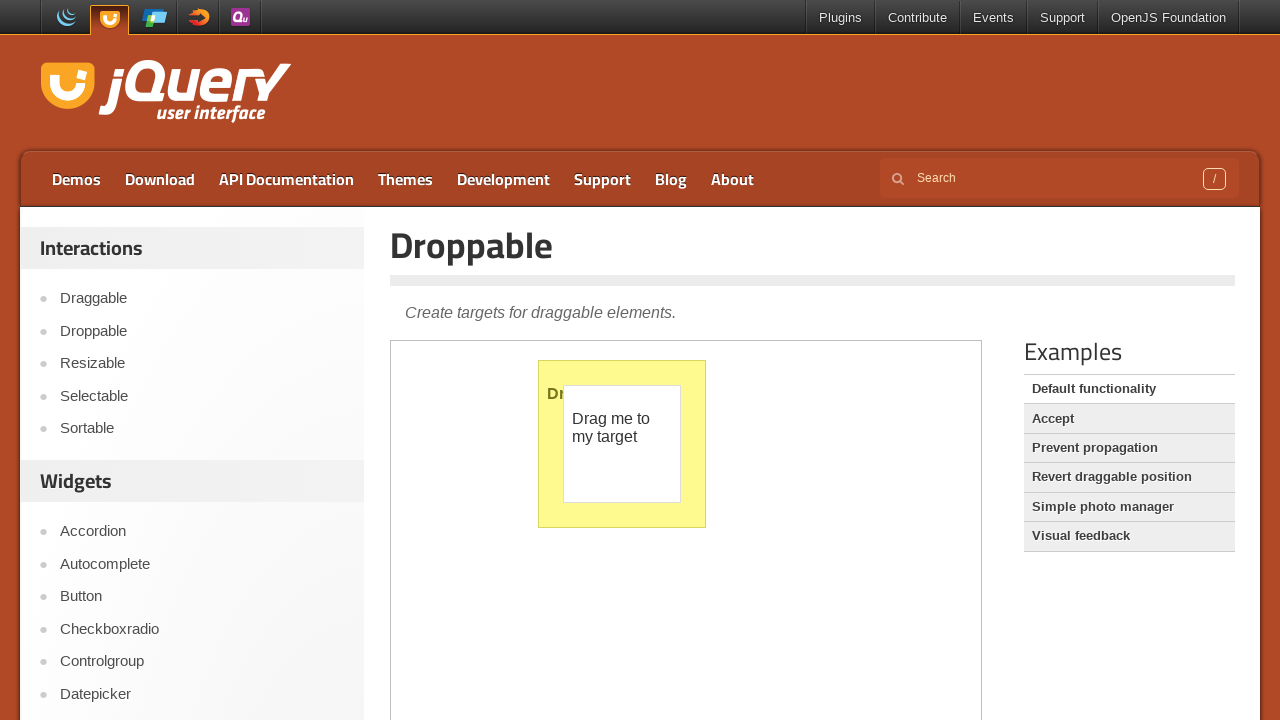